Tests dropdown selection functionality by navigating to the Dropdown page and selecting an option by index

Starting URL: https://practice.cydeo.com/

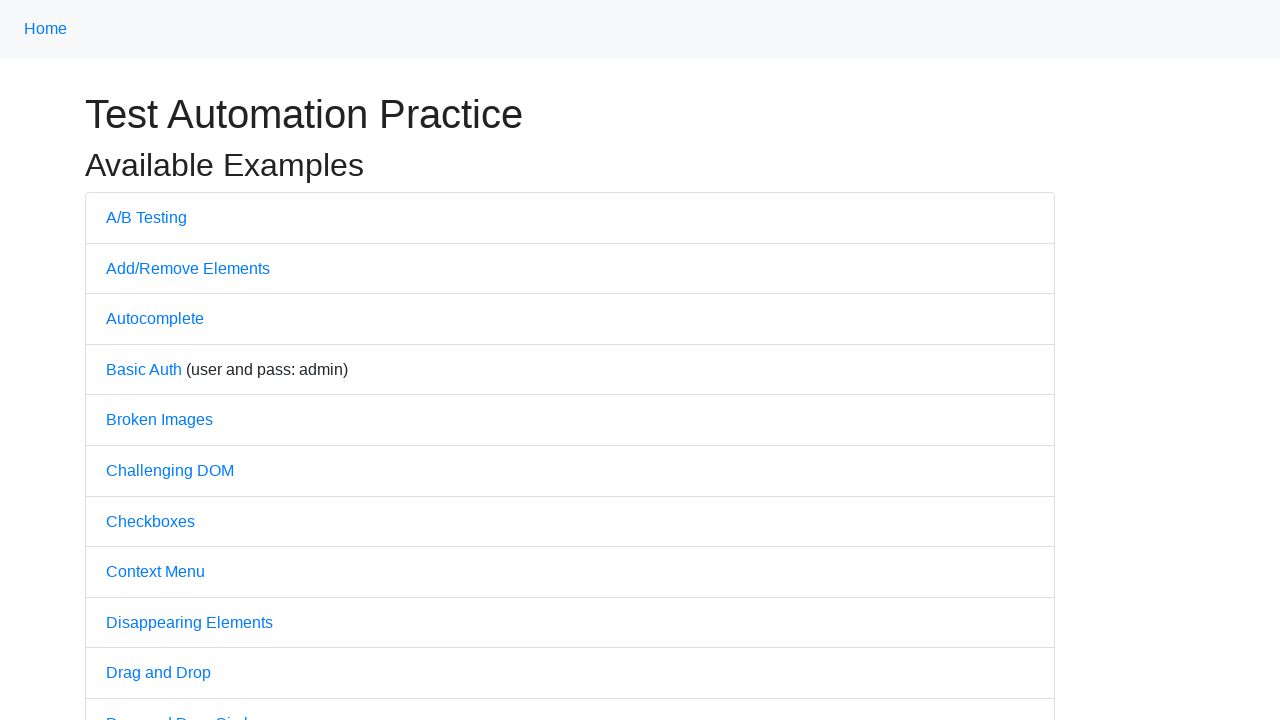

Navigated to practice.cydeo.com homepage
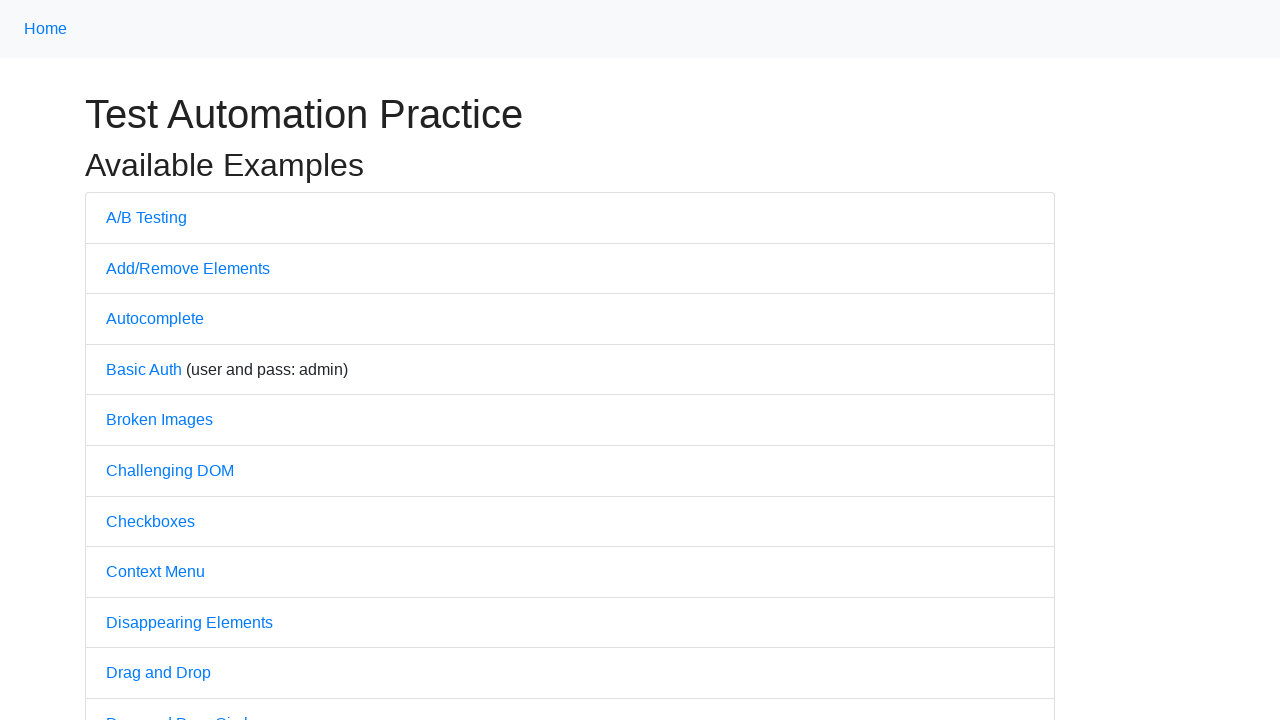

Clicked on Dropdown link to navigate to dropdown page at (143, 360) on text='Dropdown'
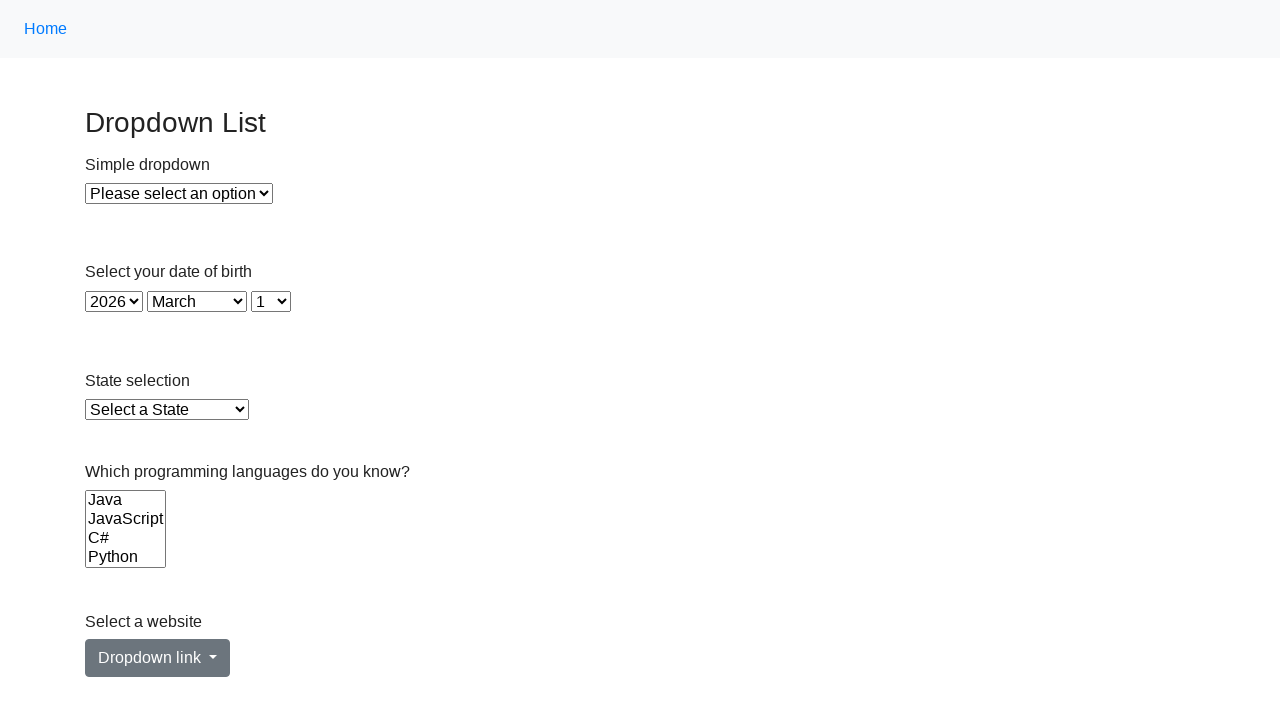

Selected option by index 1 from the dropdown on xpath=//select[@id='dropdown']
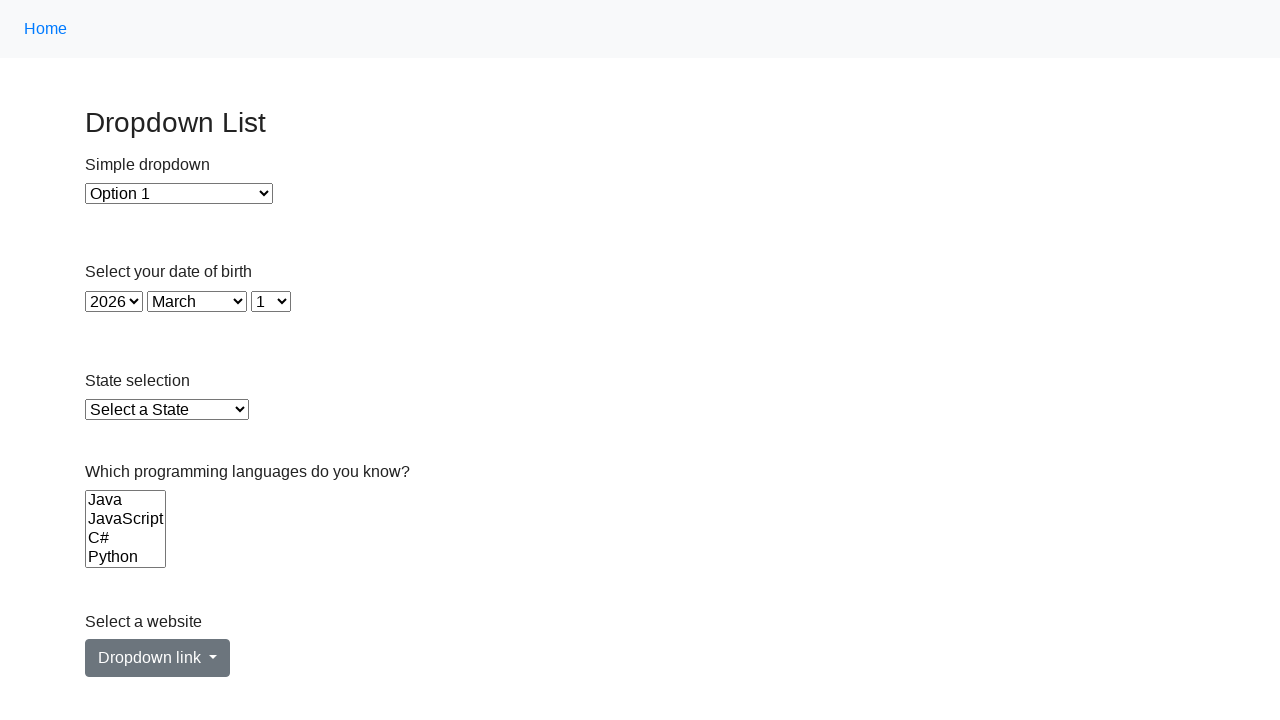

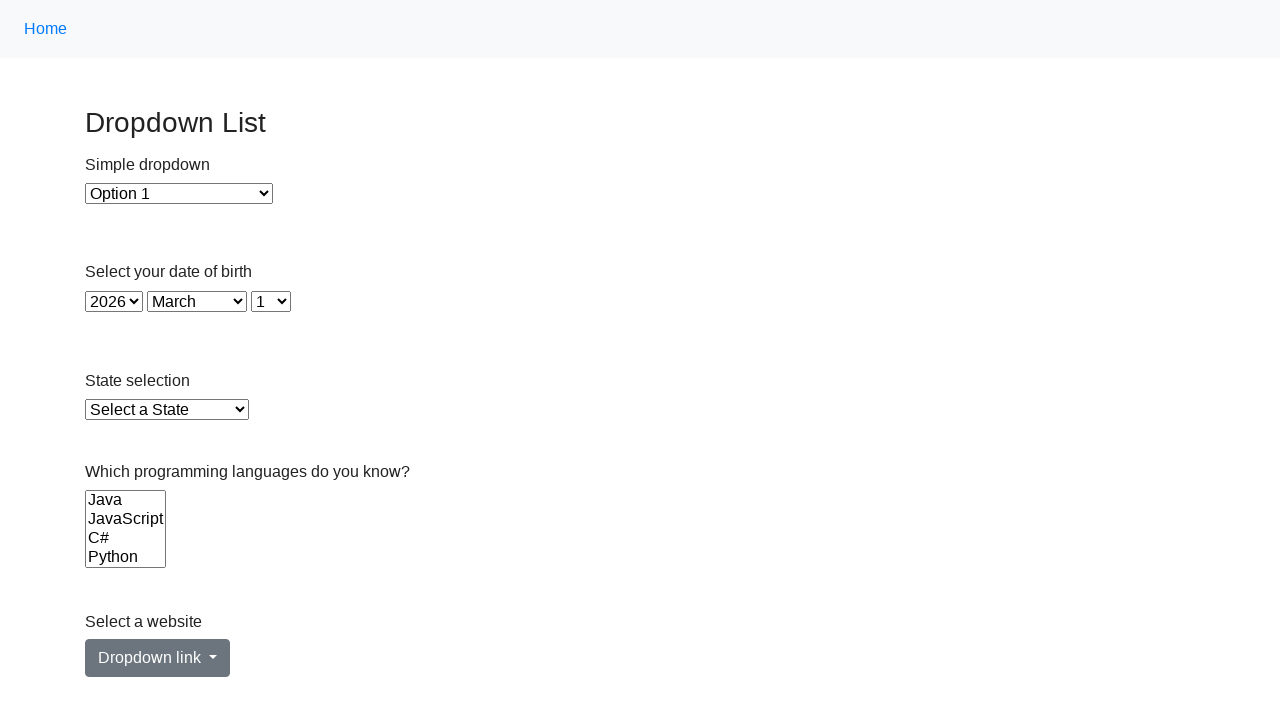